Tests dropdown functionality on a practice website by clicking on the origin station dropdown element to open it.

Starting URL: https://rahulshettyacademy.com/dropdownsPractise/

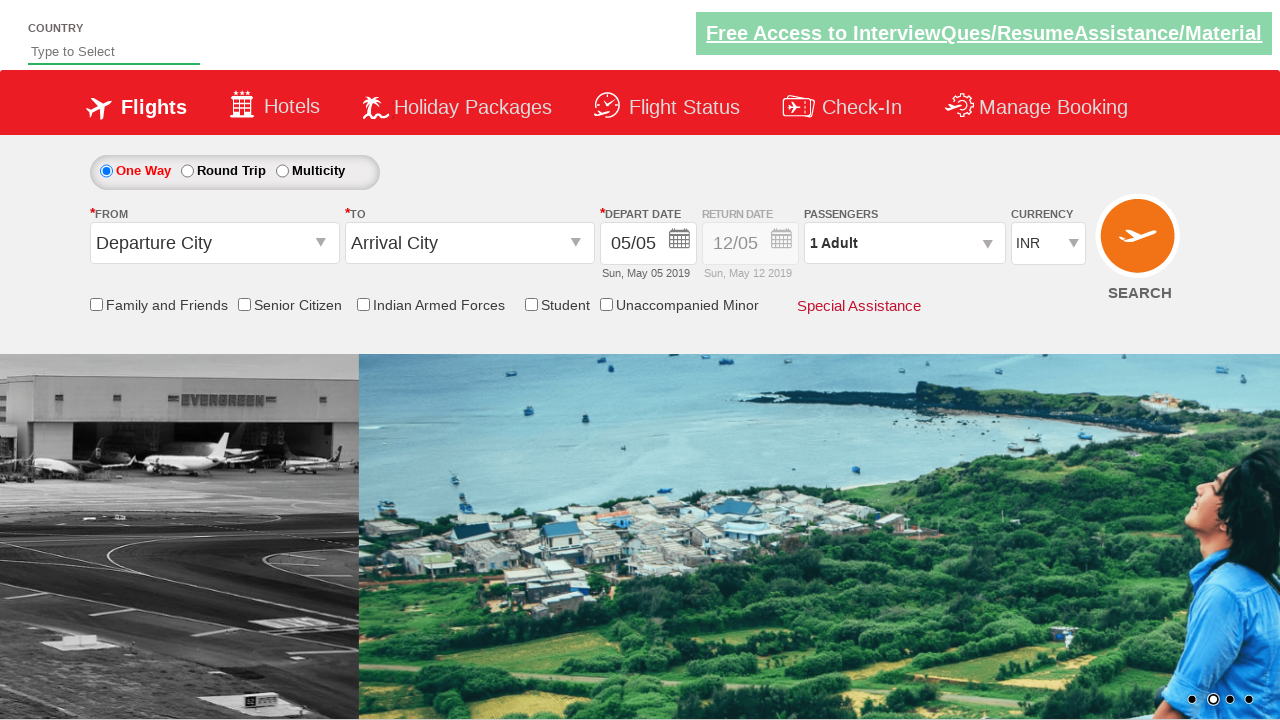

Navigated to dropdown practice website
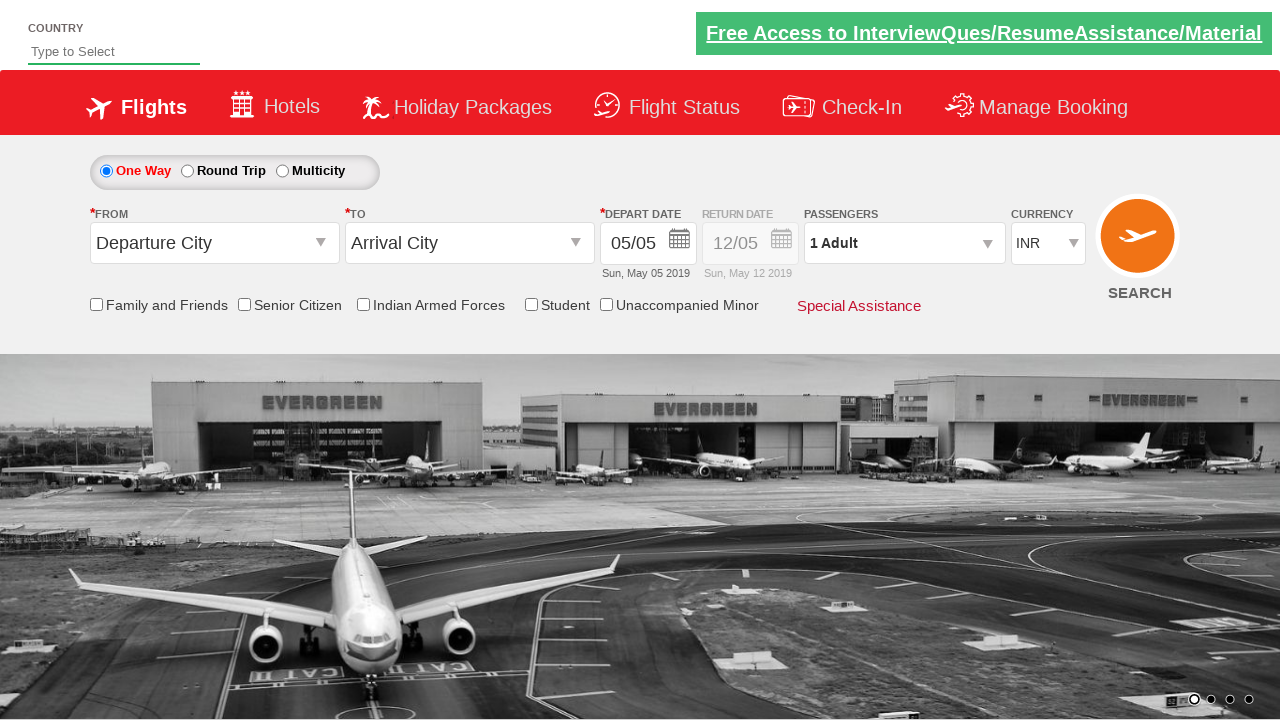

Clicked on origin station dropdown to open it at (214, 243) on #ctl00_mainContent_ddl_originStation1_CTXT
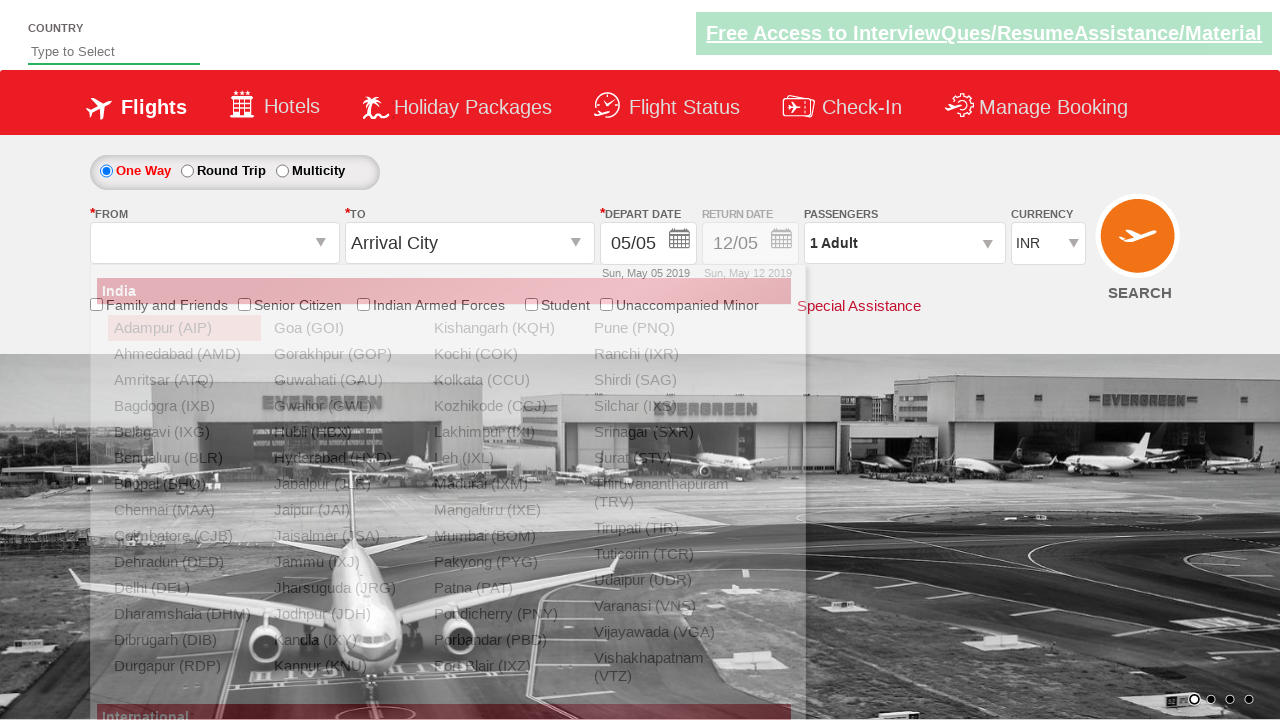

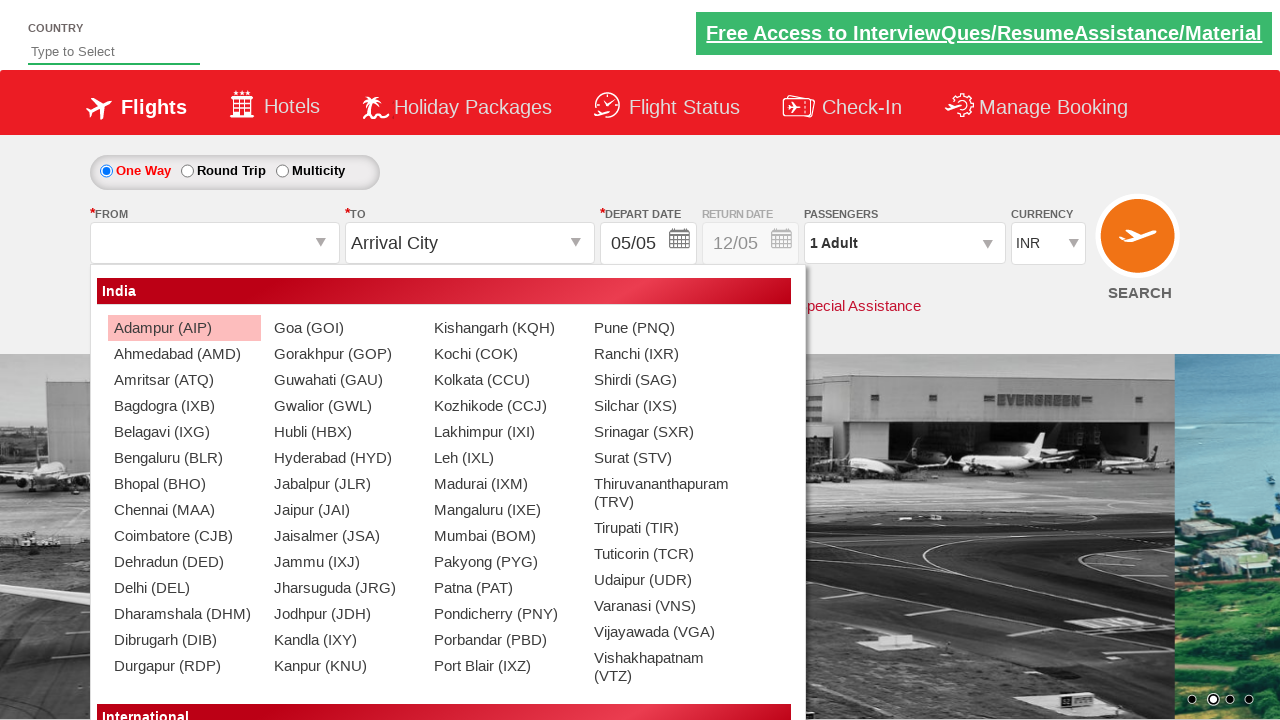